Tests three different button click types on a demo page: regular click, double click, and right click (context click), verifying that each action displays the appropriate message.

Starting URL: https://demoqa.com/buttons

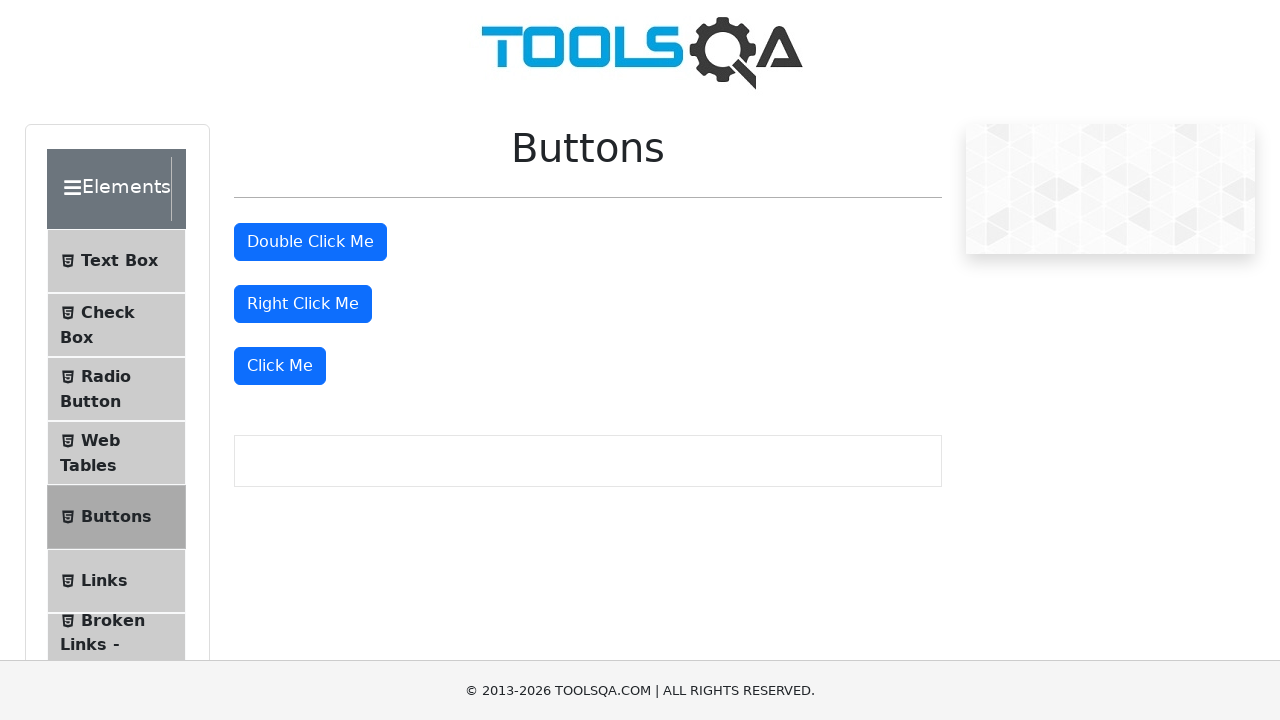

Clicked the 'Click Me' button at (280, 366) on xpath=//button[normalize-space()='Click Me']
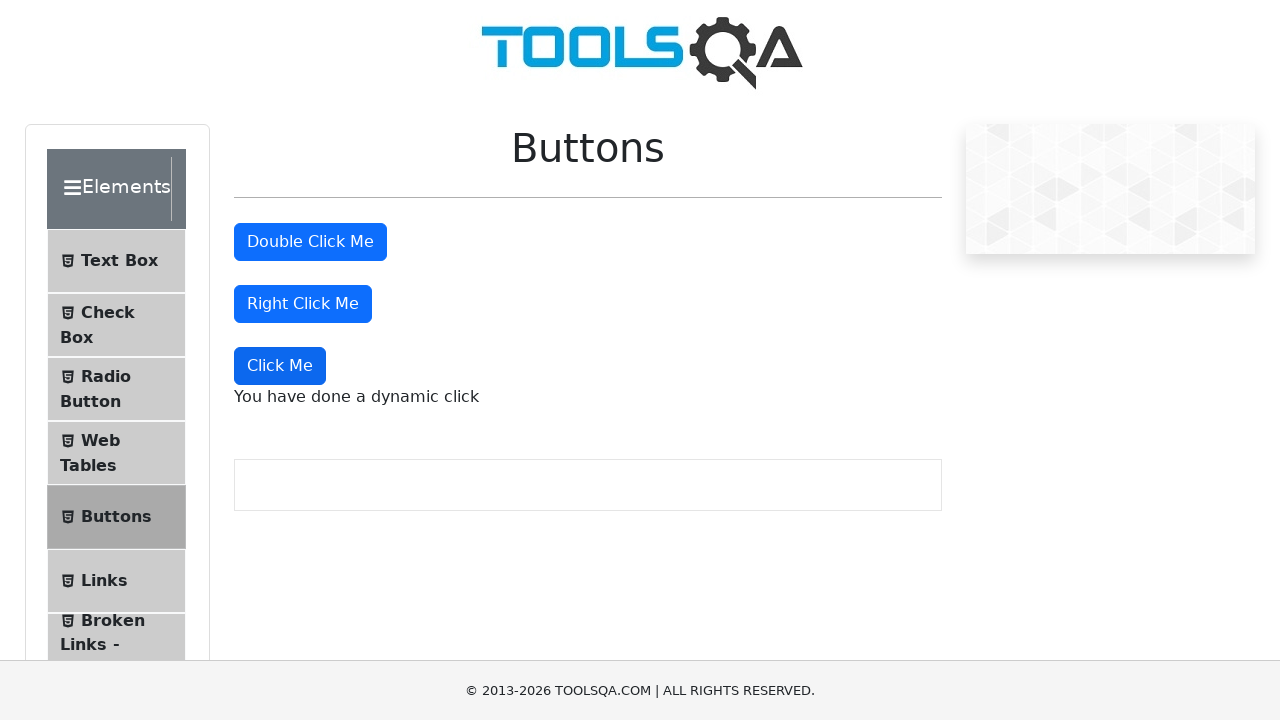

Click message appeared
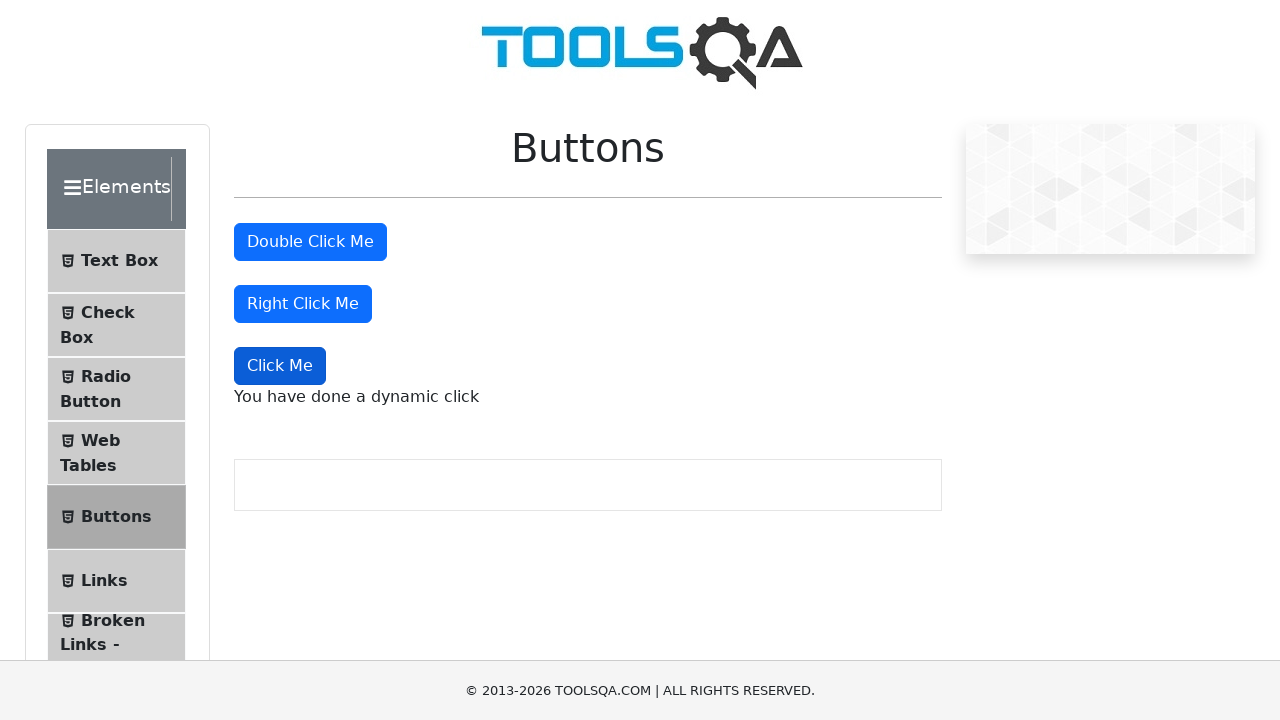

Double-clicked the 'Double Click Me' button at (310, 242) on xpath=//button[normalize-space()='Double Click Me']
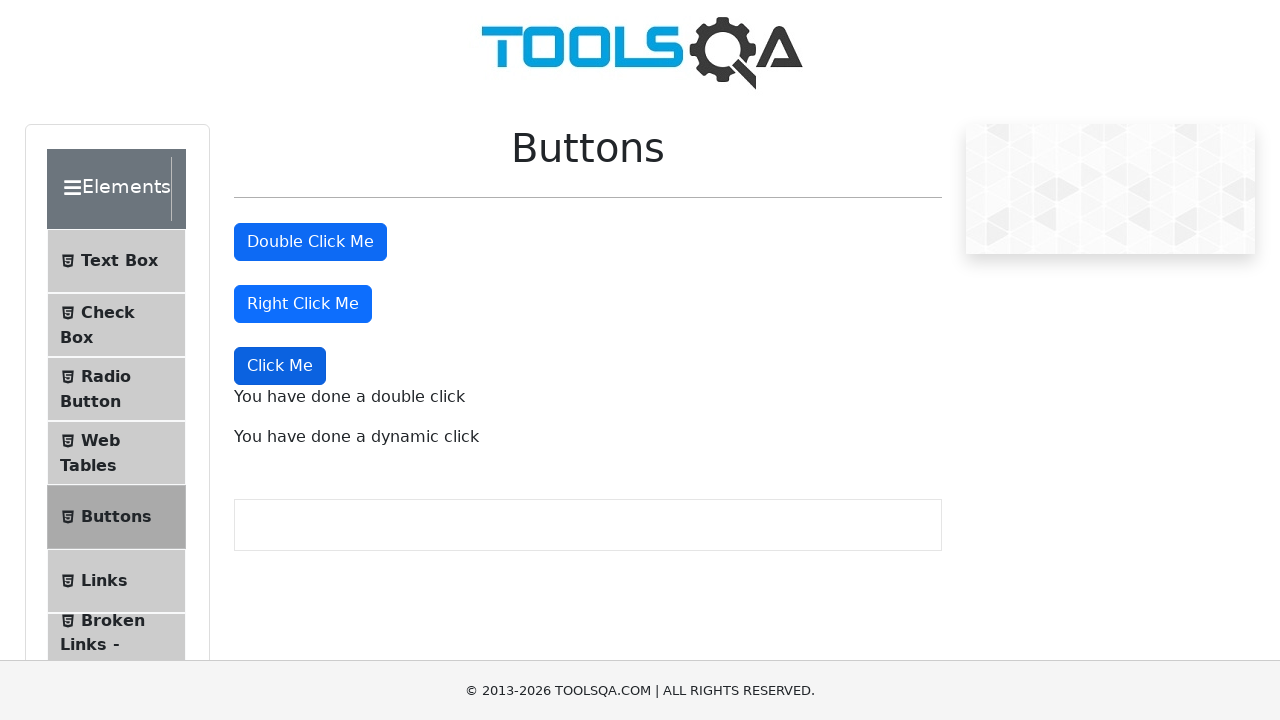

Double click message appeared
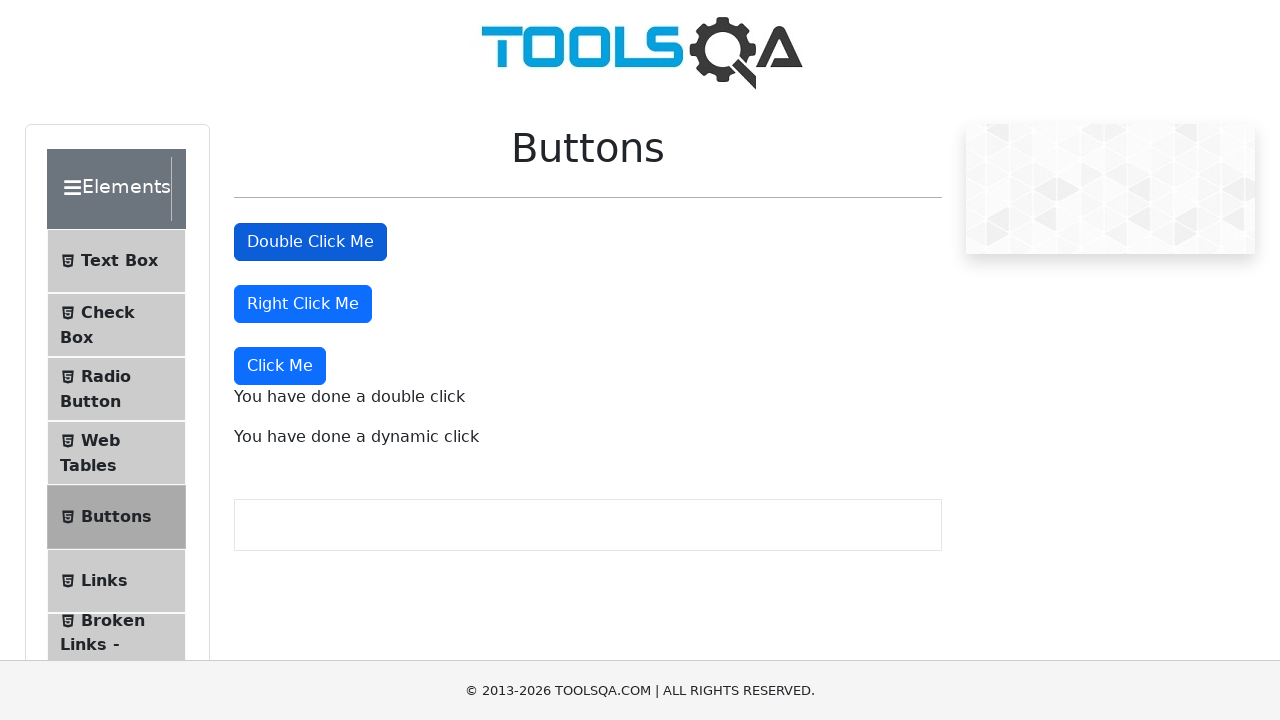

Right-clicked the 'Right Click Me' button at (303, 304) on //button[normalize-space()='Right Click Me']
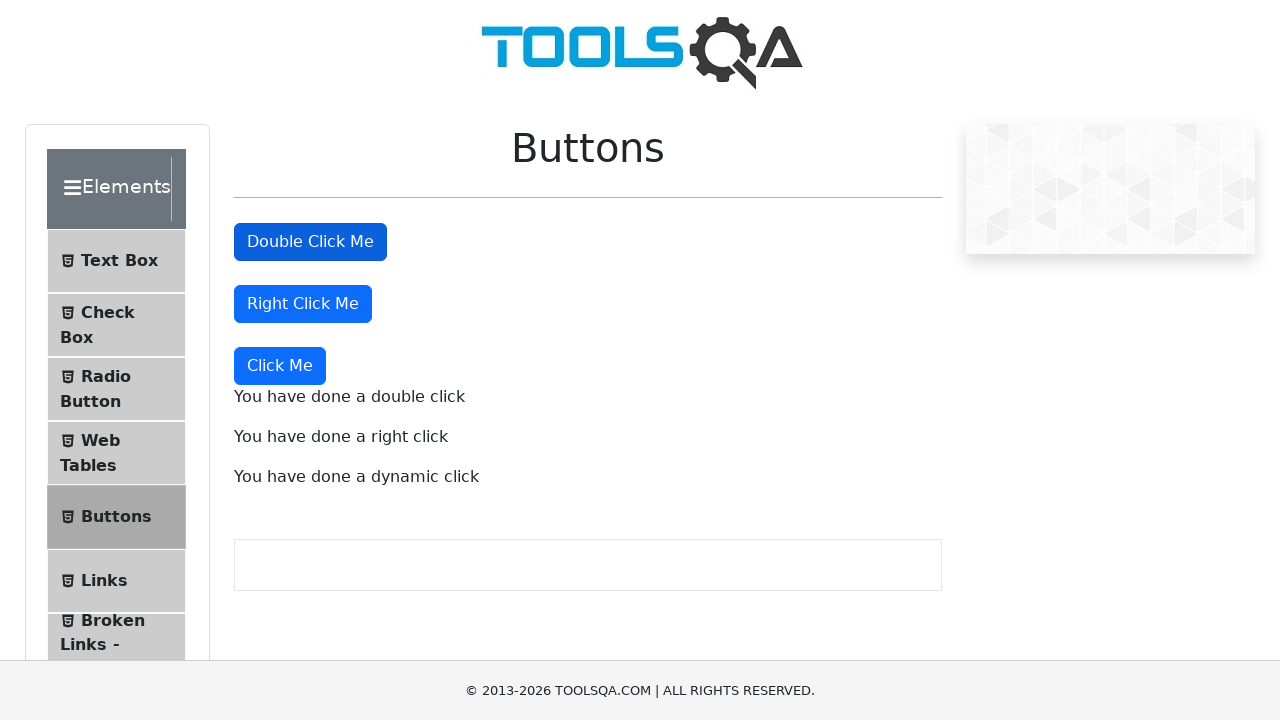

Right click message appeared
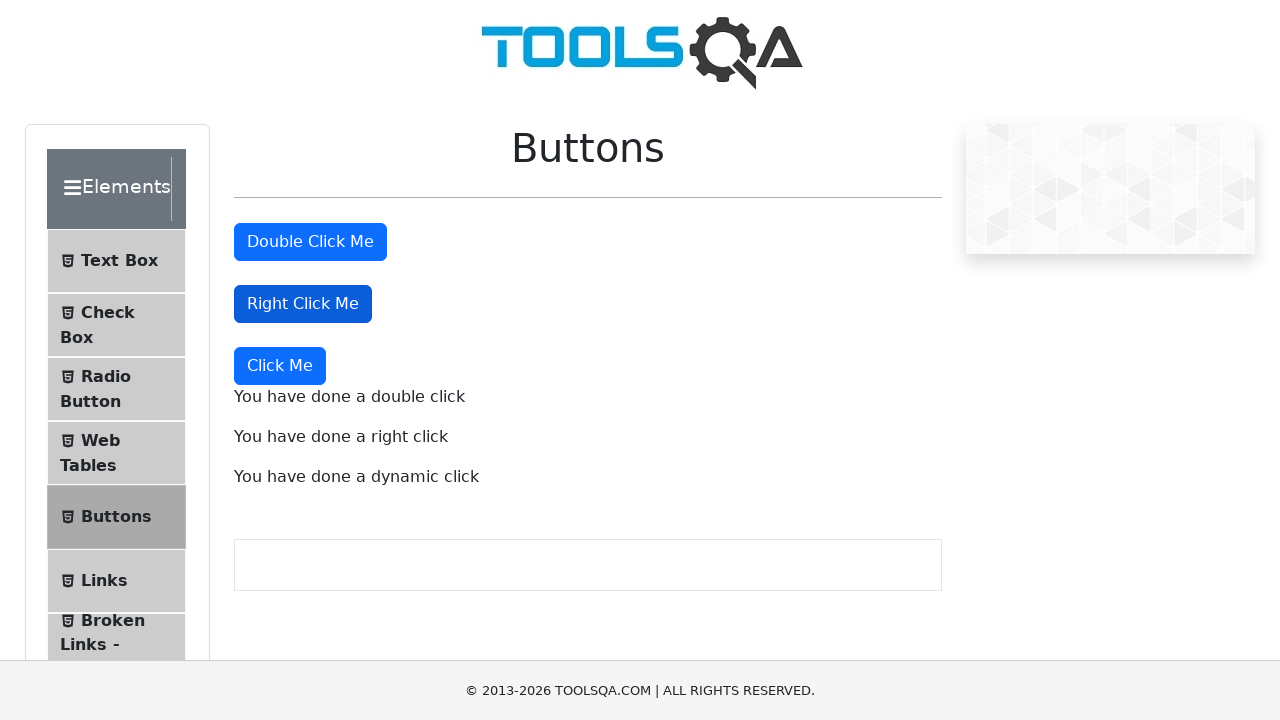

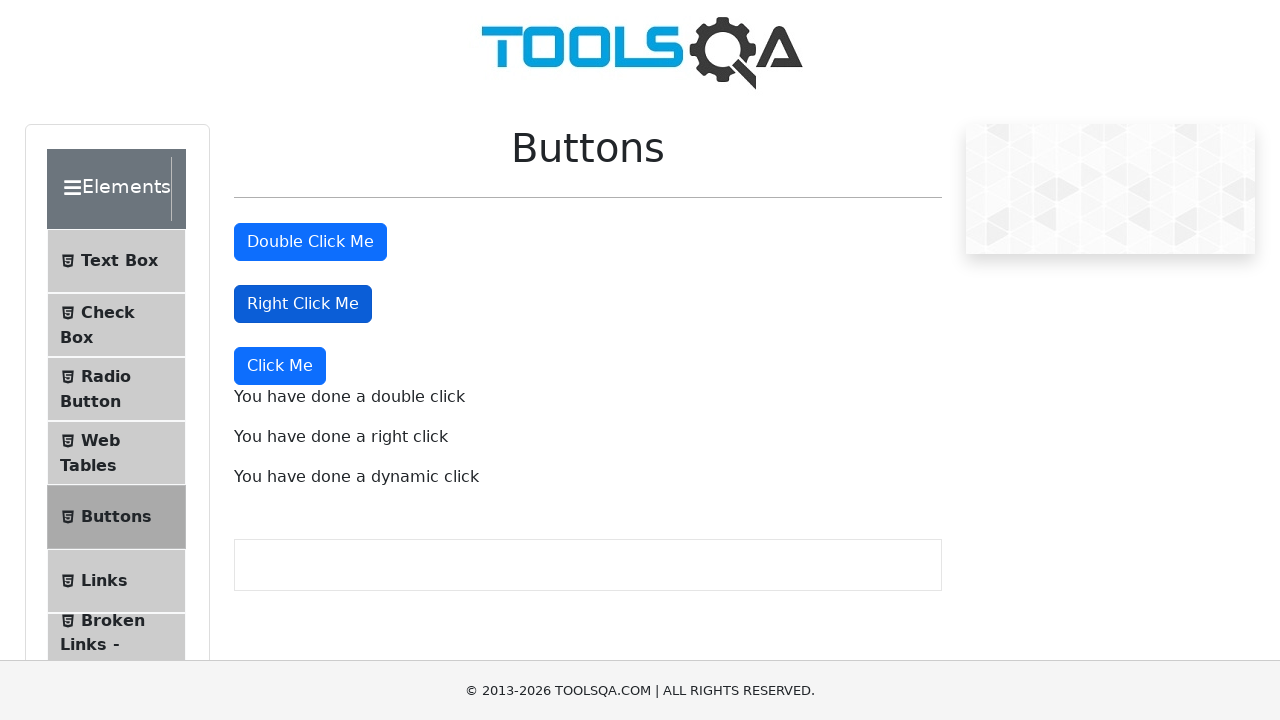